Tests JavaScript alert, confirm, and prompt dialogs by triggering different types of popups and interacting with them

Starting URL: https://demo.automationtesting.in/Alerts.html

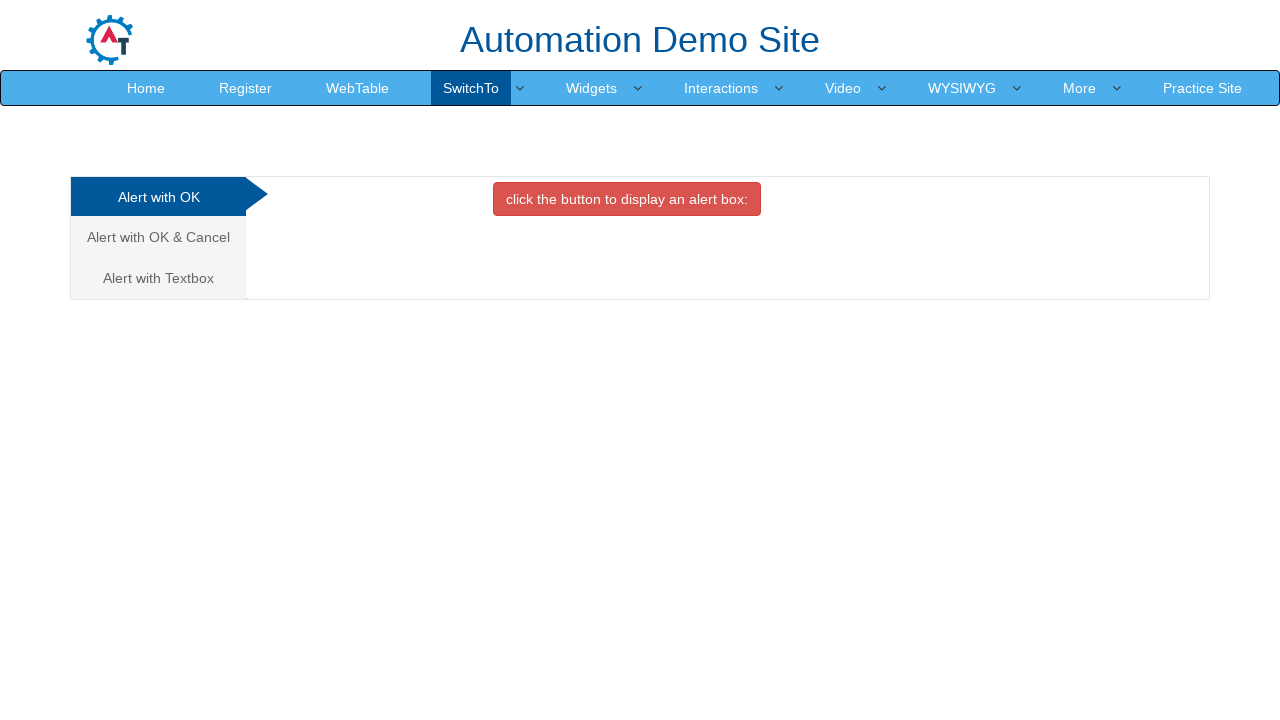

Clicked on the first tab (Alert with OK) at (160, 197) on xpath=//ul[@class='nav nav-tabs nav-stacked']/li[1]
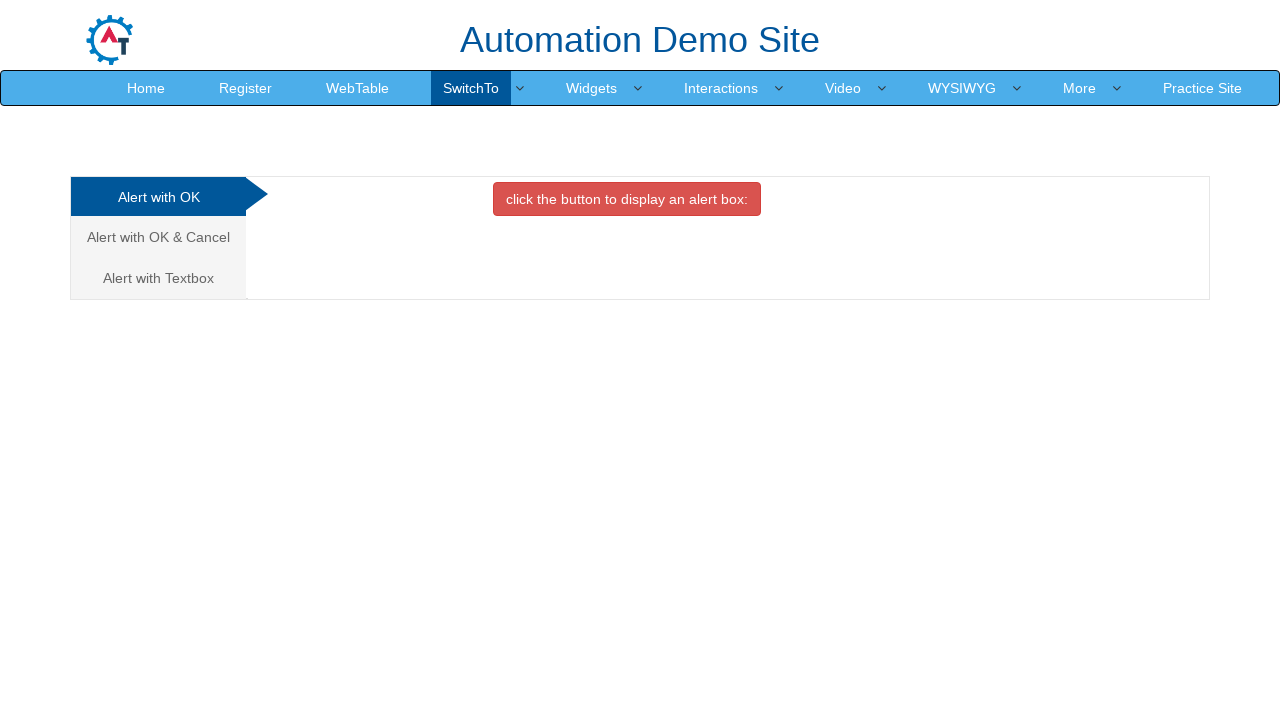

Clicked button to trigger simple alert dialog at (627, 199) on xpath=//button[@class='btn btn-danger']
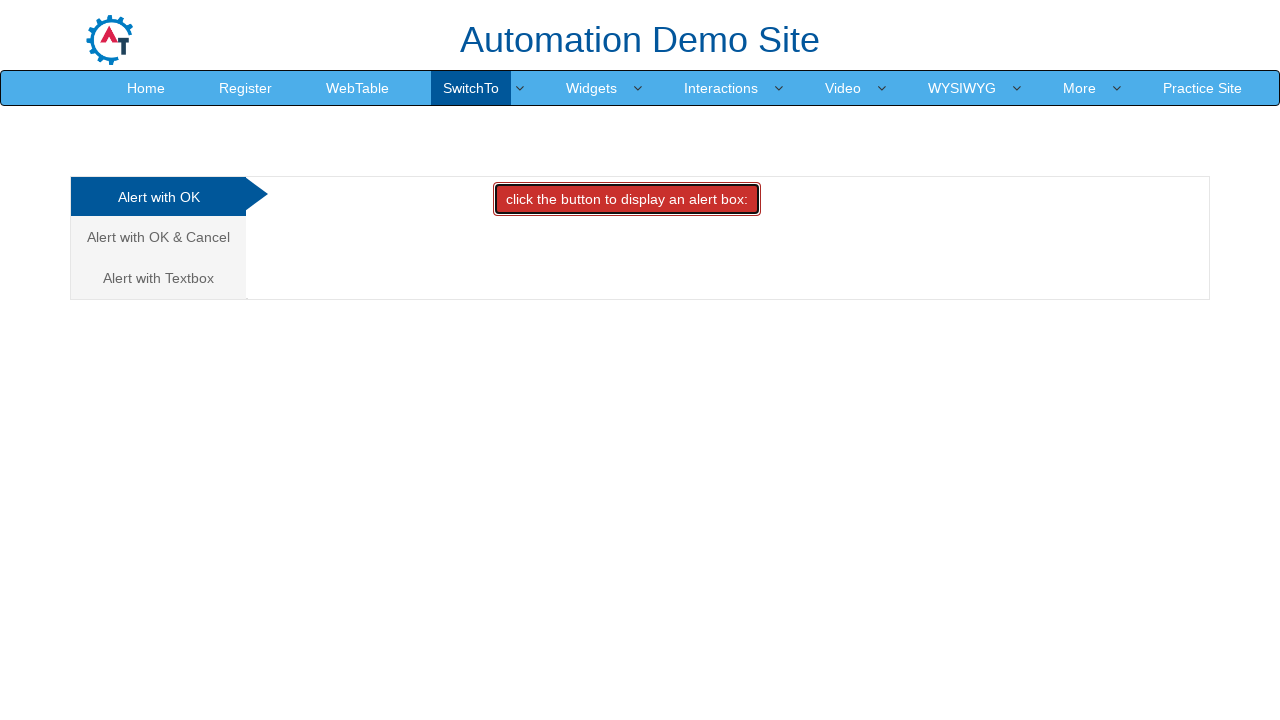

Set up dialog handler to accept alert
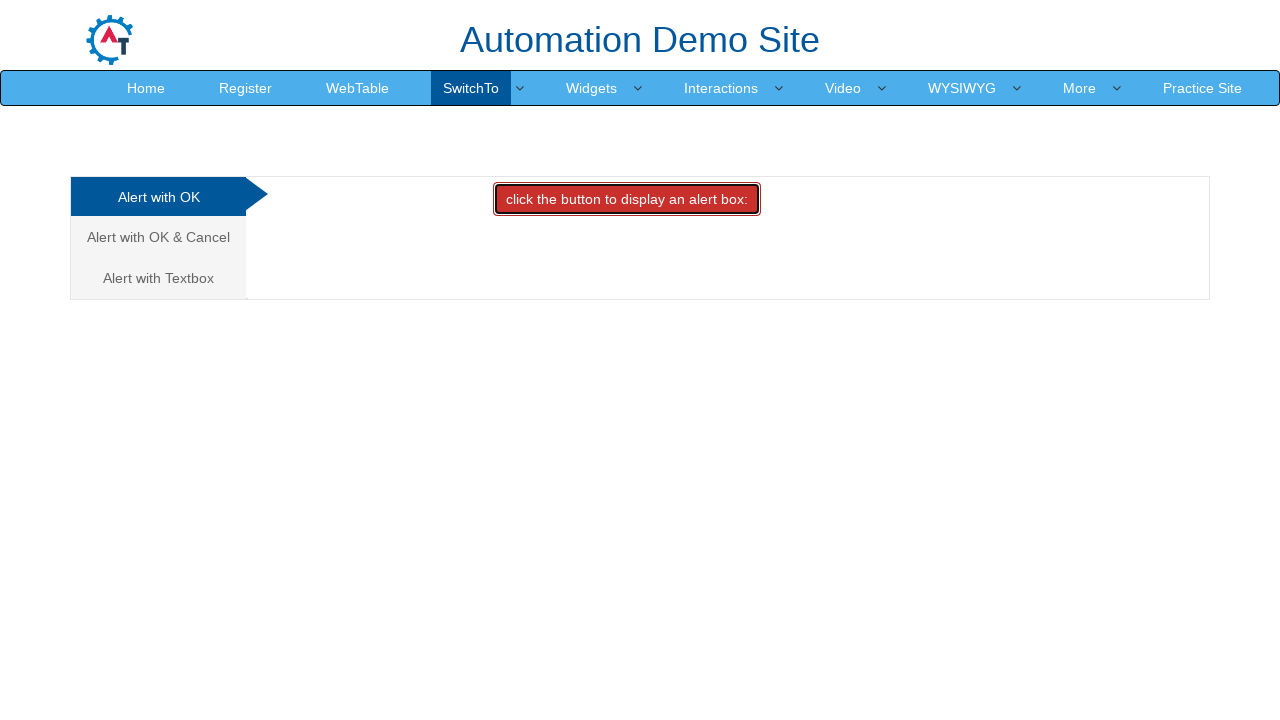

Waited for alert to be processed
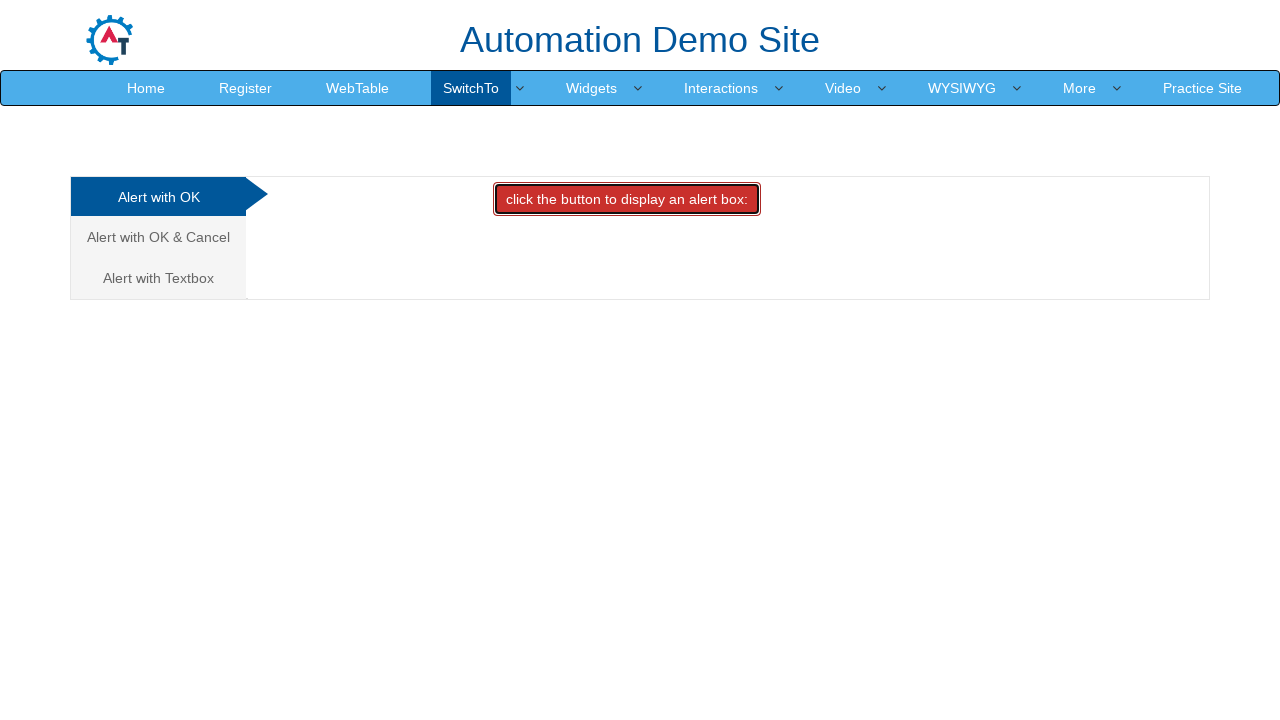

Clicked on the second tab (Alert with OK & Cancel) at (160, 237) on xpath=//ul[@class='nav nav-tabs nav-stacked']/li[2]
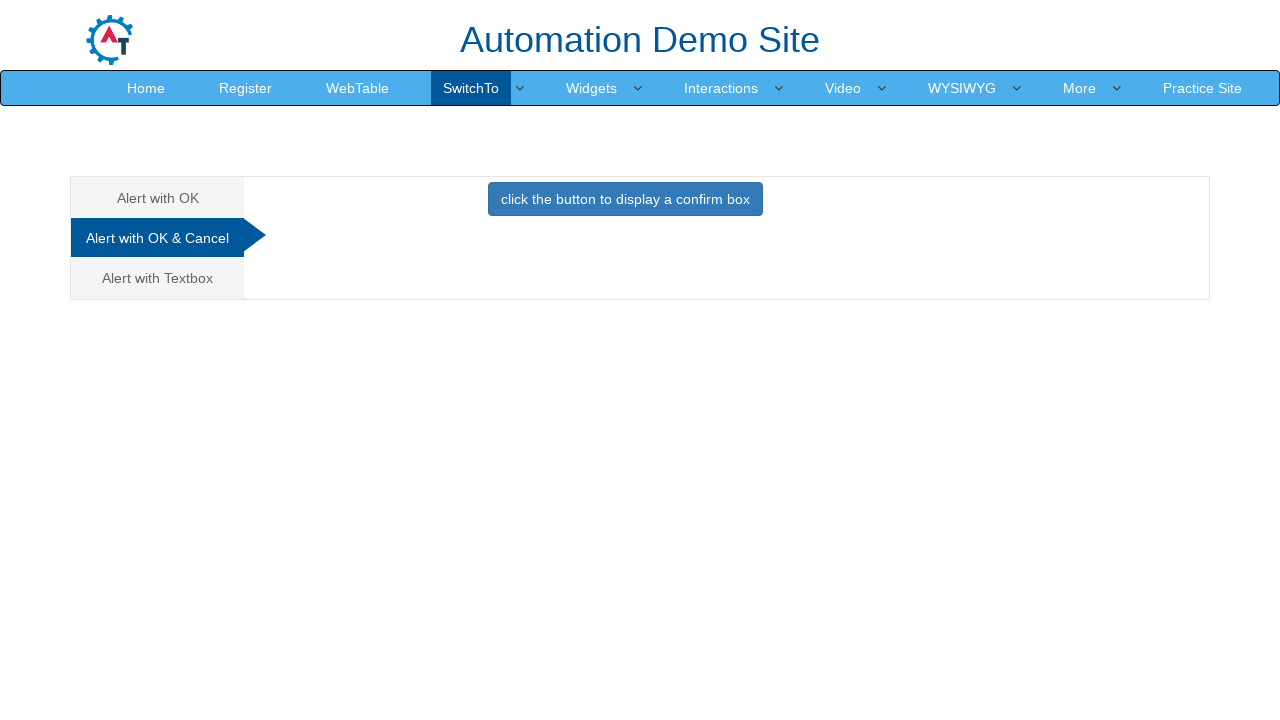

Clicked button to trigger confirm dialog at (625, 199) on xpath=//button[@class='btn btn-primary']
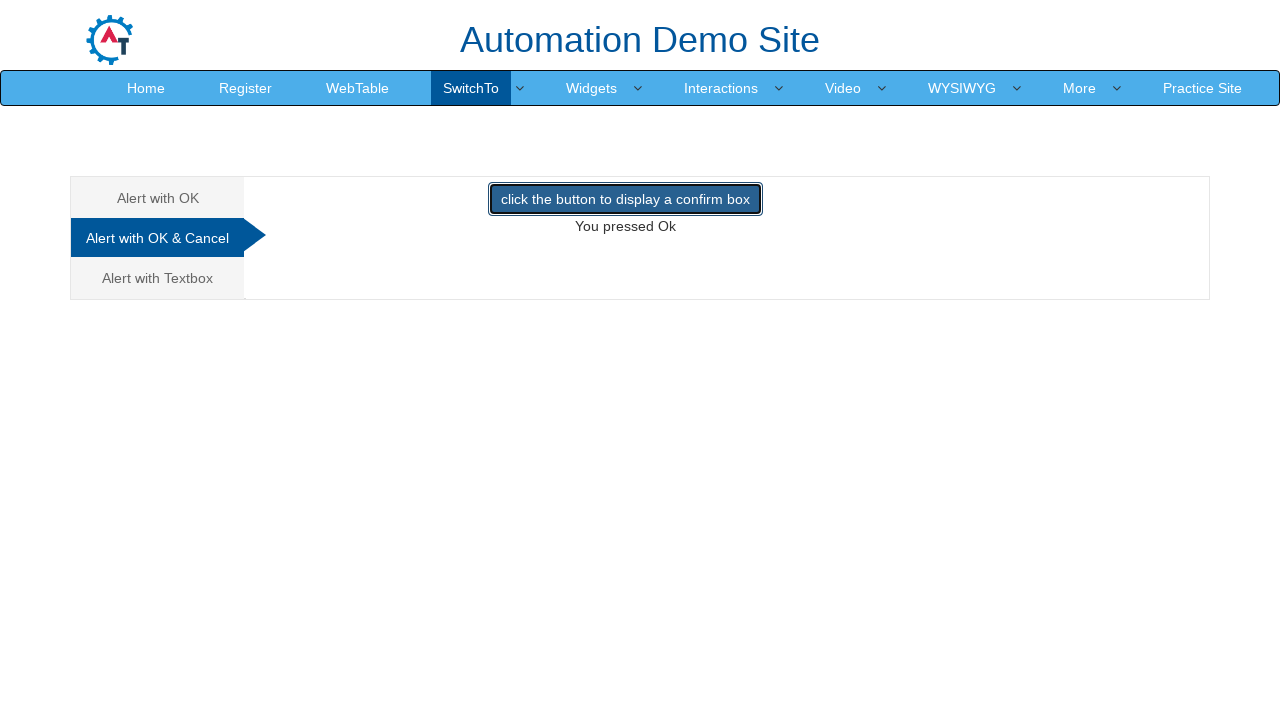

Set up dialog handler to dismiss confirm dialog
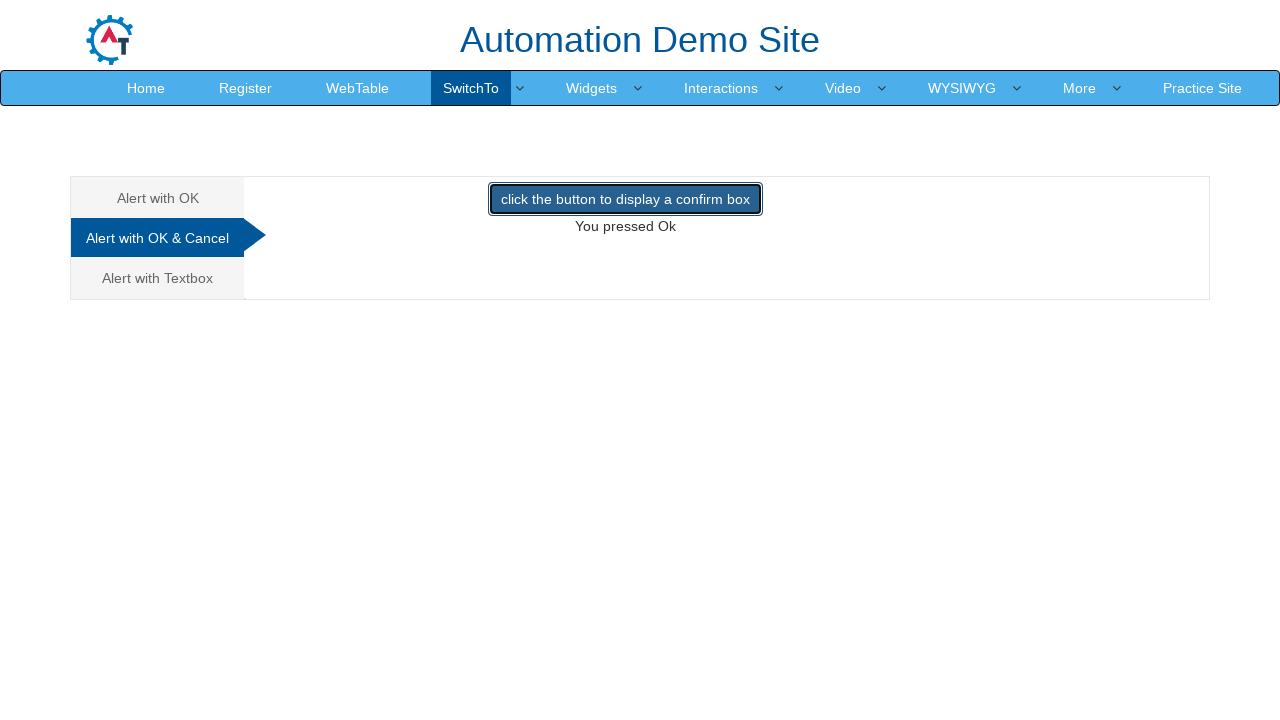

Waited for confirm dialog to be processed
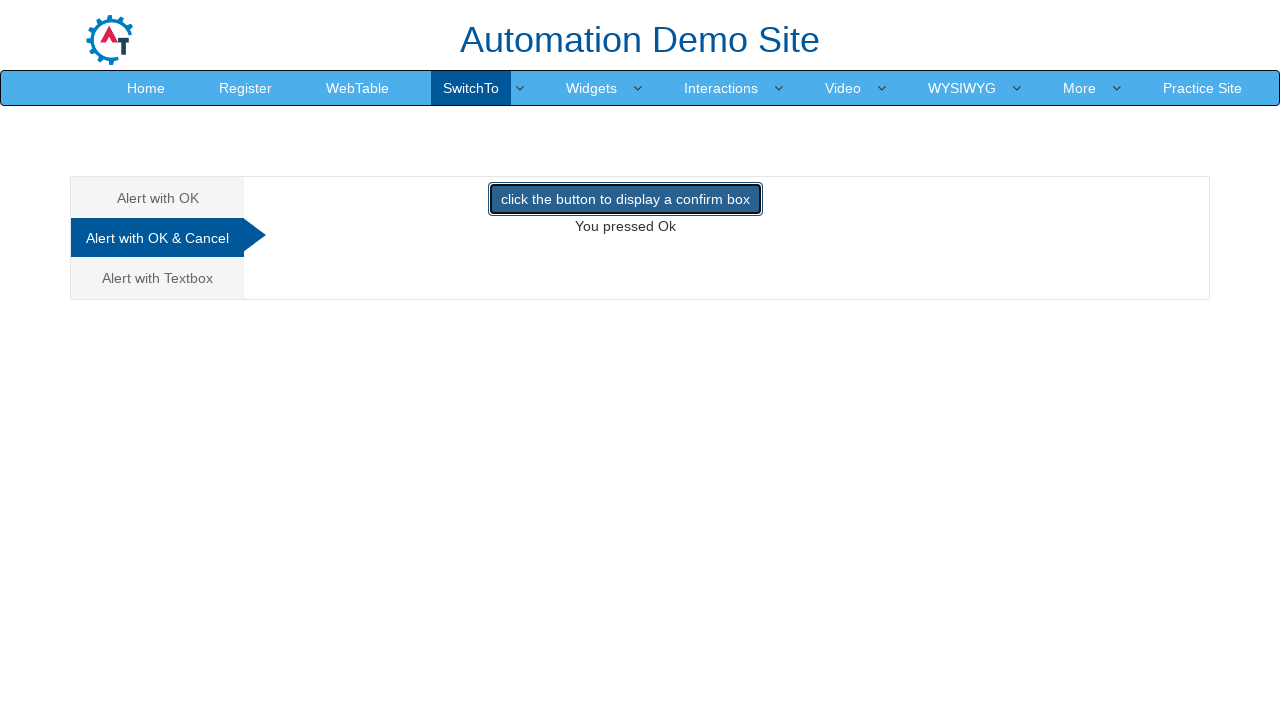

Clicked on the third tab (Alert with Textbox/Prompt) at (158, 278) on xpath=//ul[@class='nav nav-tabs nav-stacked']/li[3]
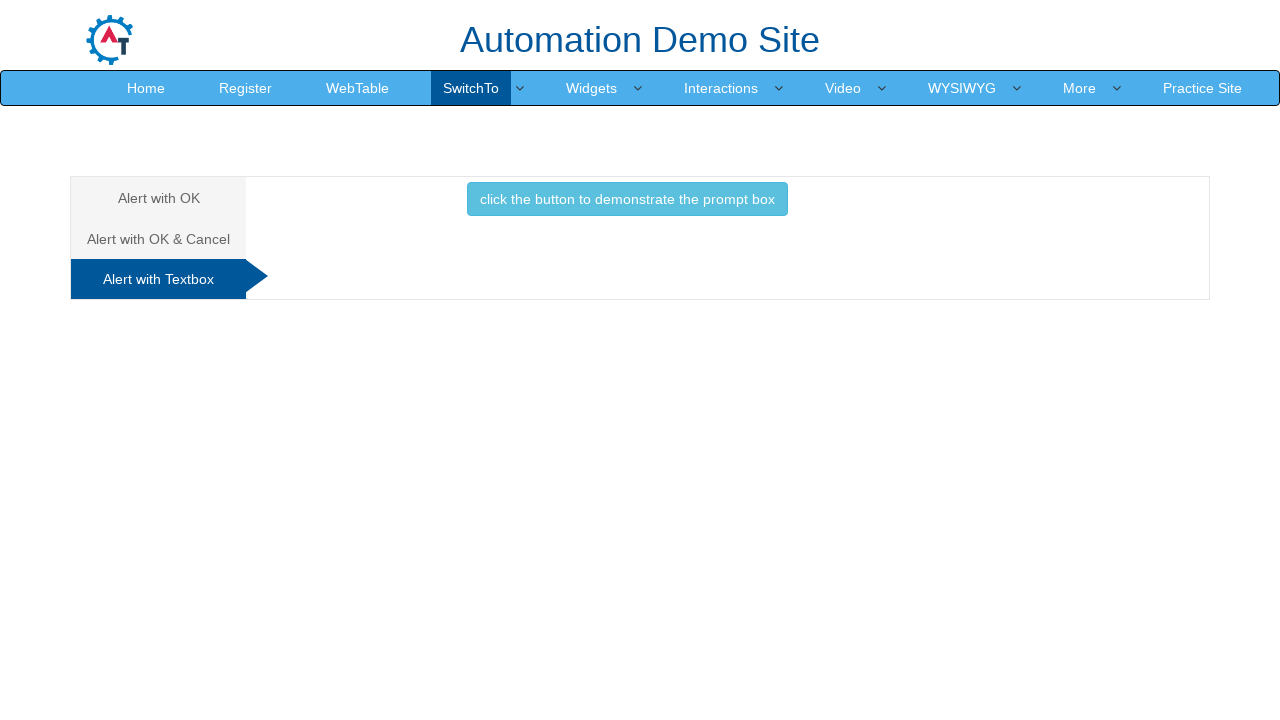

Clicked button to trigger prompt dialog at (627, 199) on xpath=//button[@class='btn btn-info']
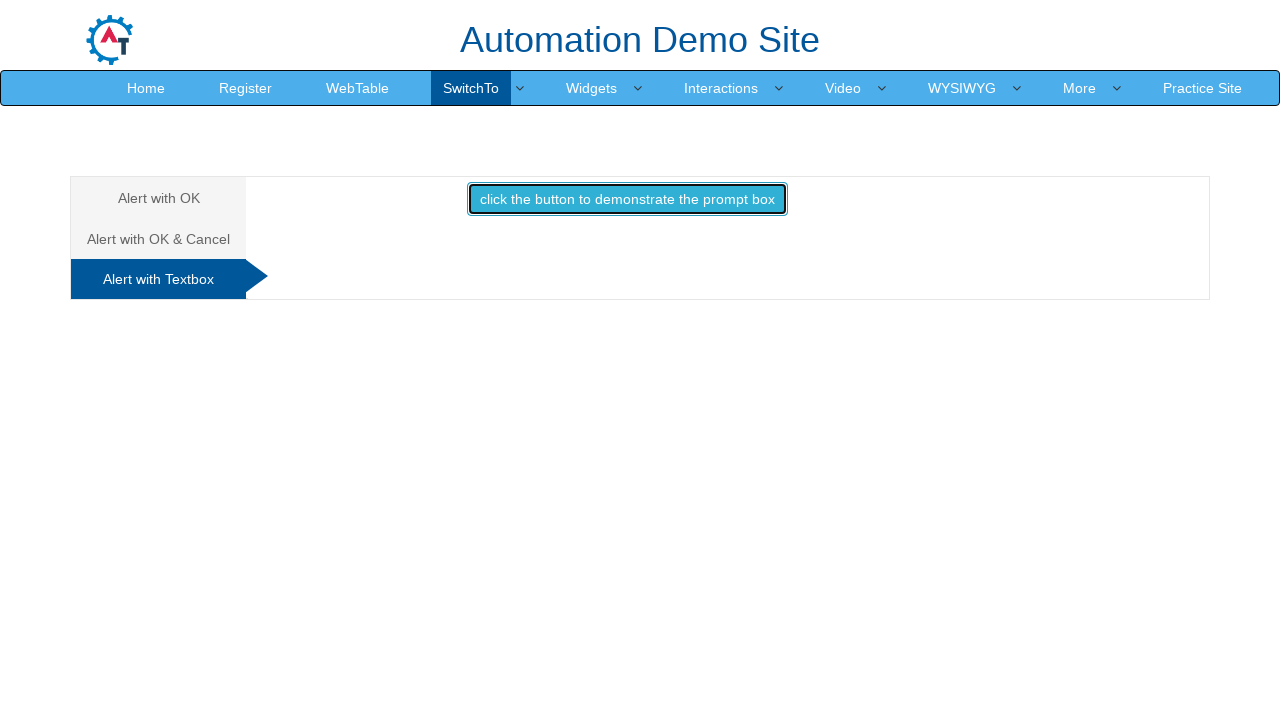

Set up dialog handler to accept prompt with text 'great'
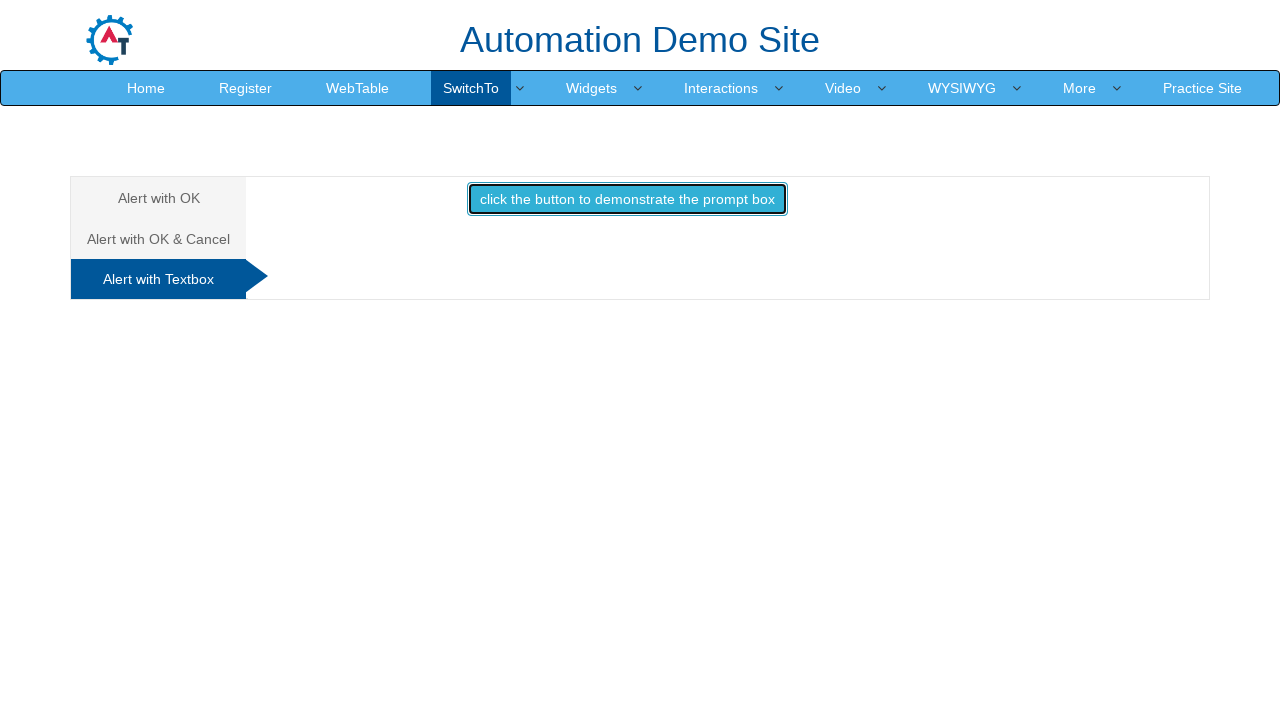

Waited for prompt dialog to be processed
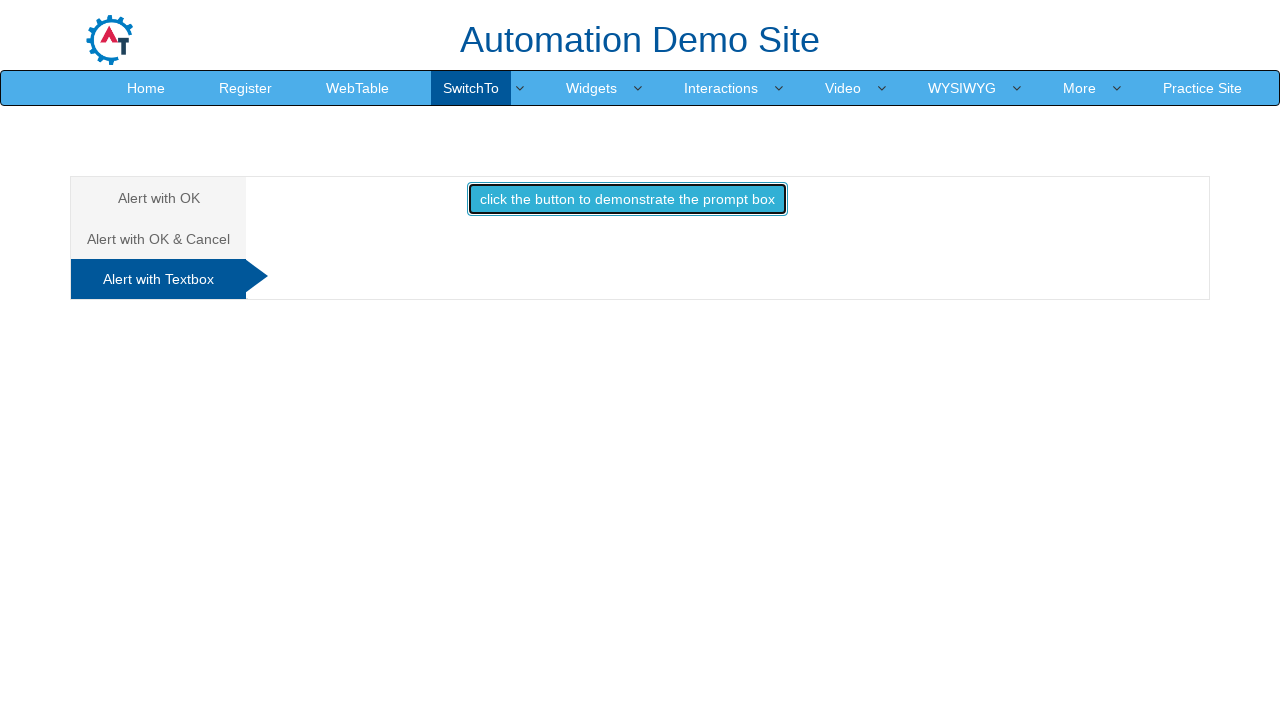

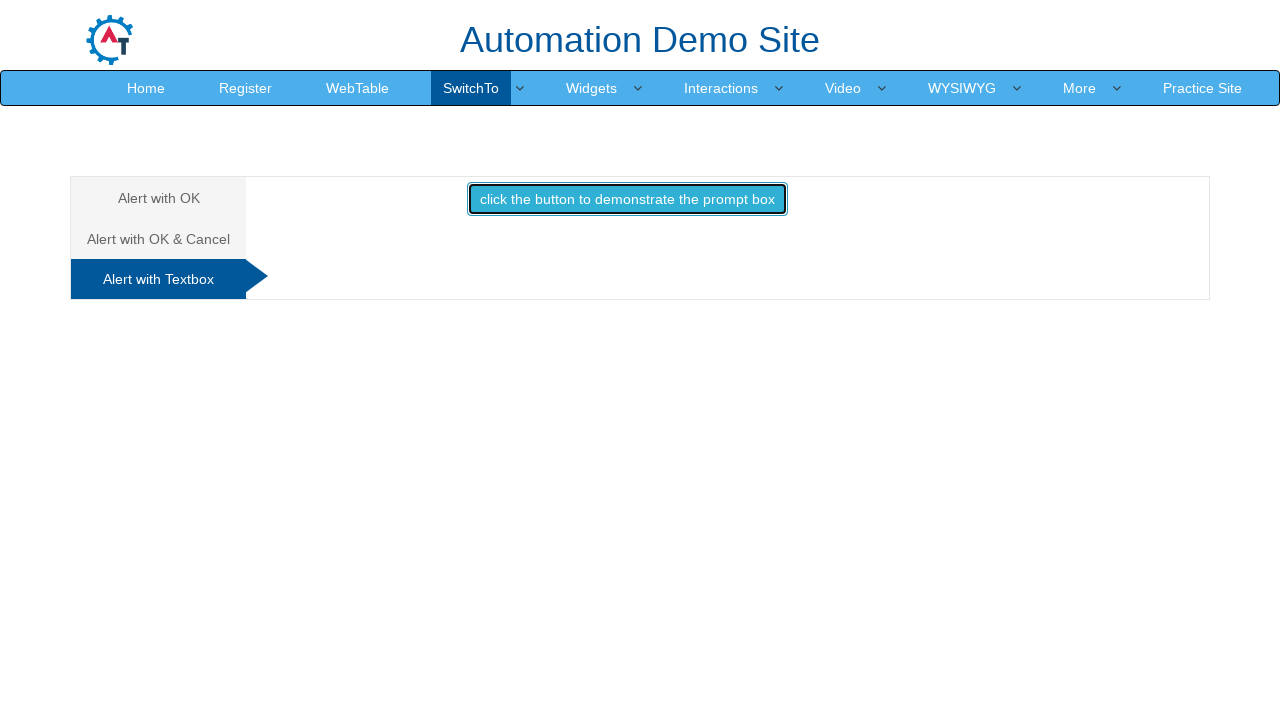